Tests various button properties and interactions including clicking a button, checking if a button is enabled, getting button position, and getting button dimensions

Starting URL: http://www.leafground.com/button.xhtml

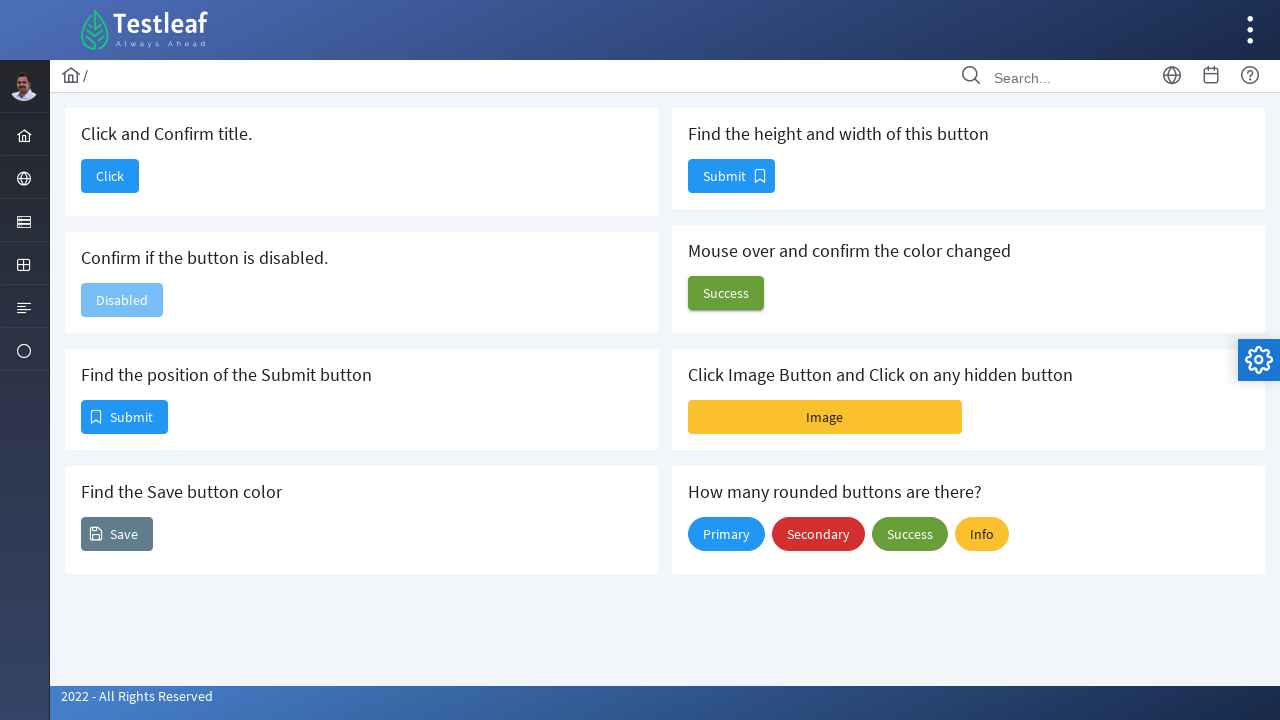

Clicked the 'Confirm title' button at (110, 176) on #j_idt88\:j_idt90
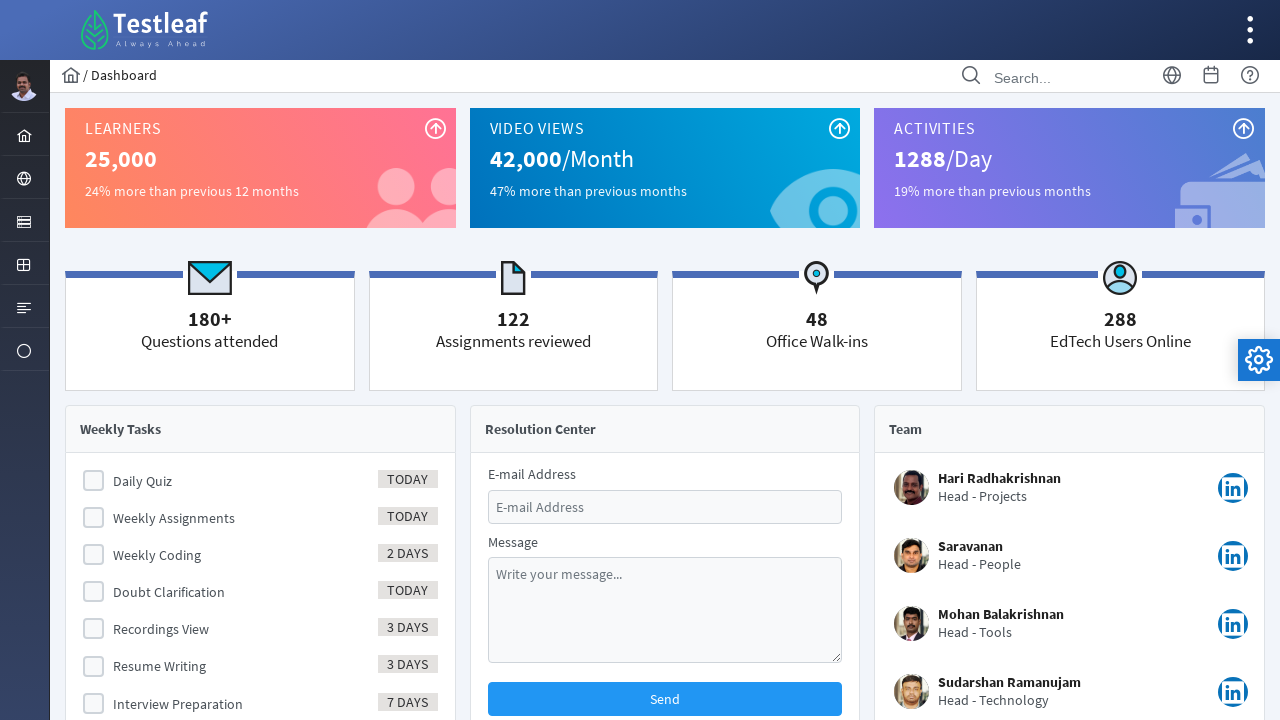

Navigated back to the button page
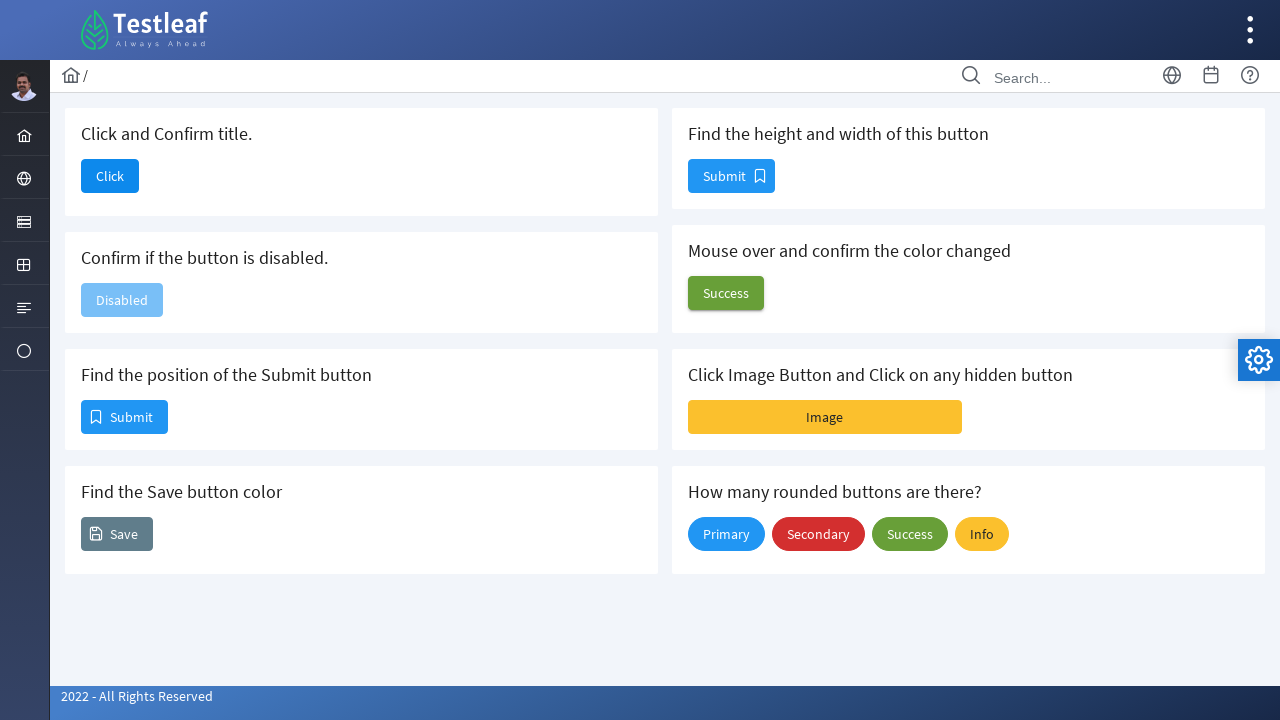

Checked if button is enabled: False
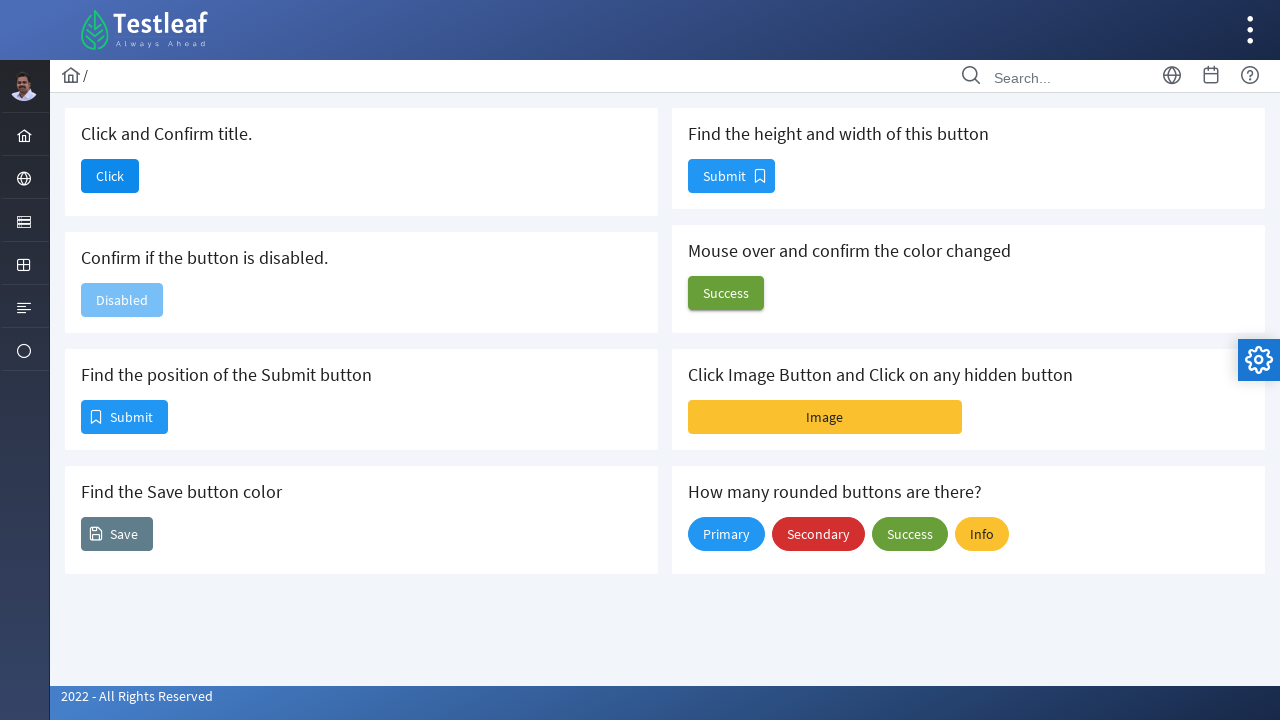

Retrieved submit button position: x=81, y=400
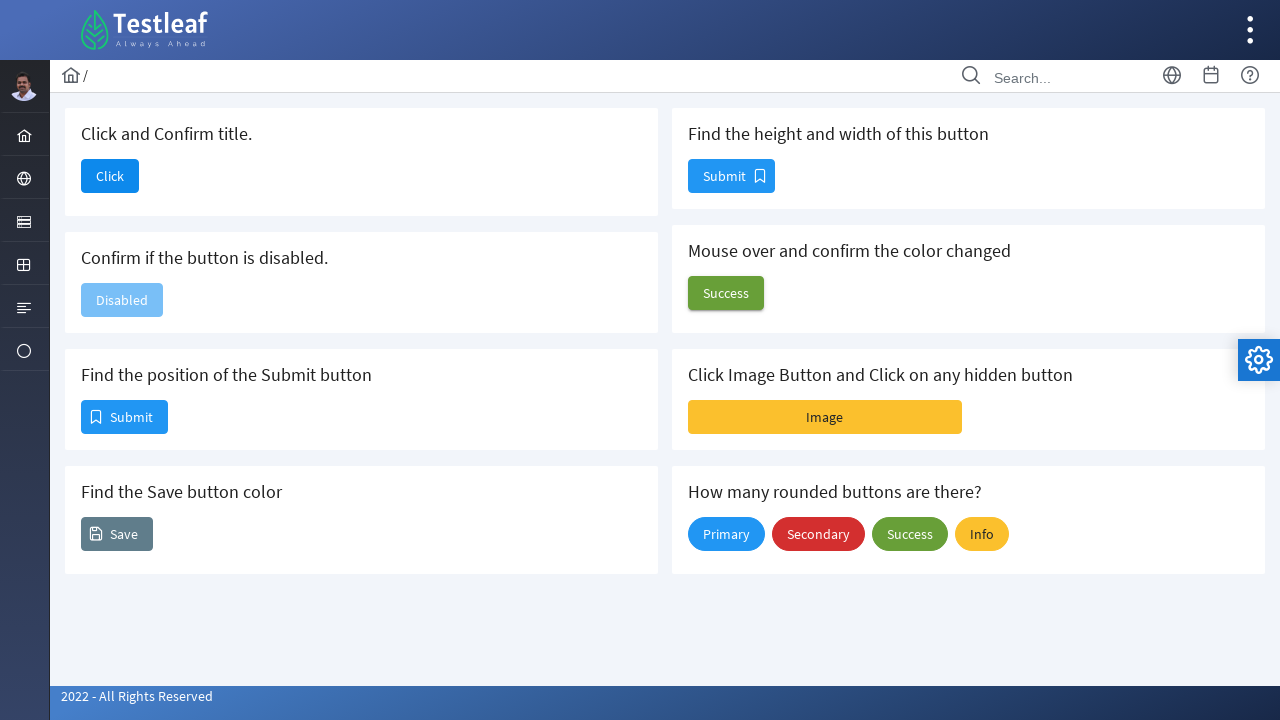

Retrieved button dimensions: width=87, height=34
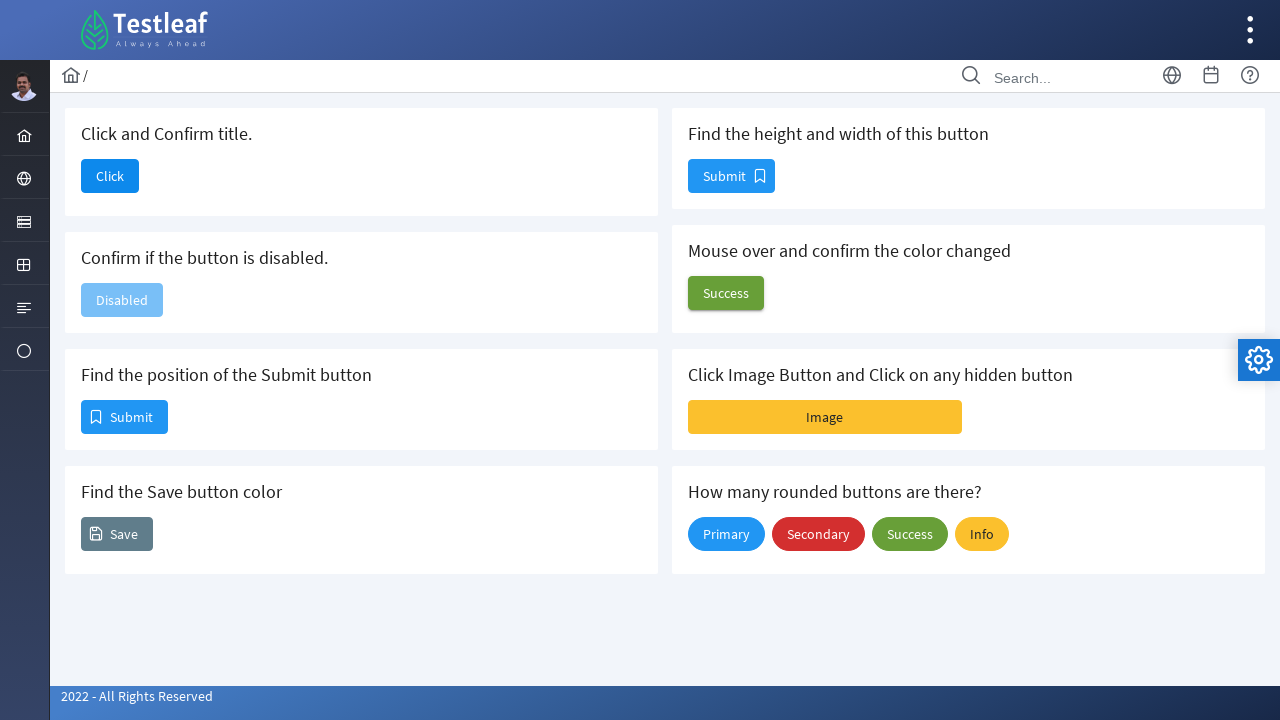

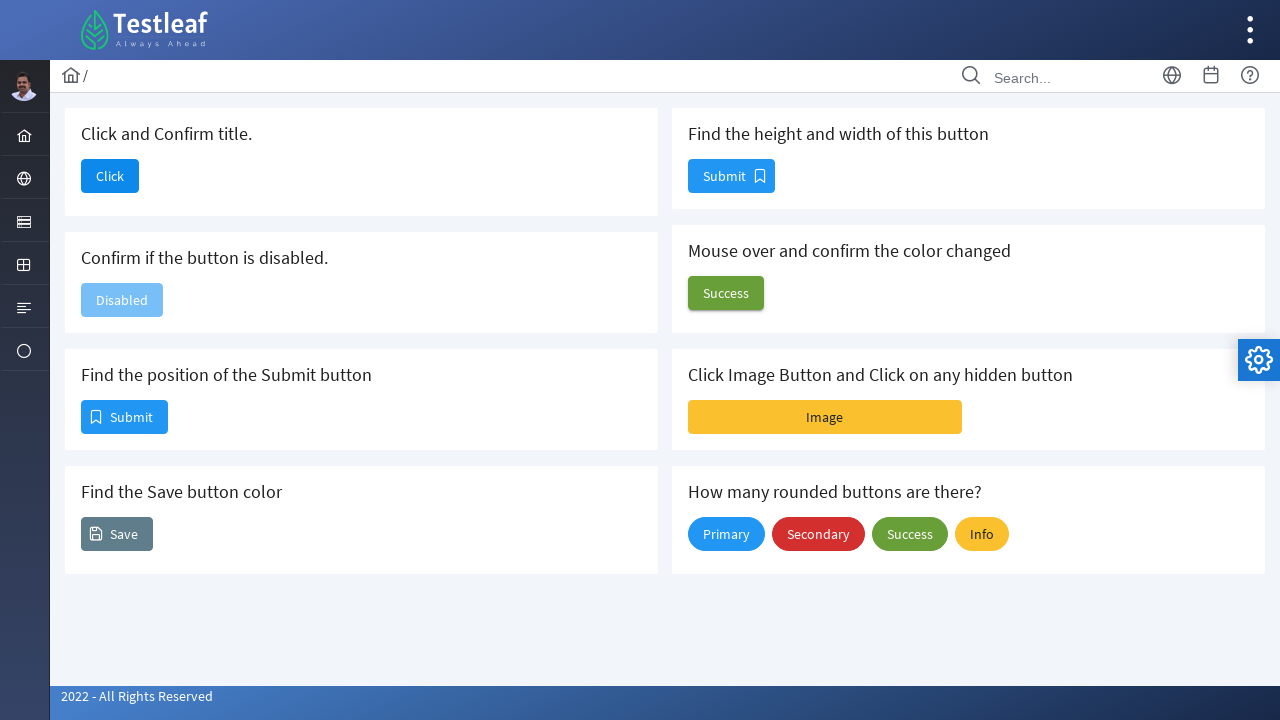